Tests a text-to-speech web application by entering text into a text field and clicking the button to trigger speech synthesis

Starting URL: https://tts.5e7en.me/

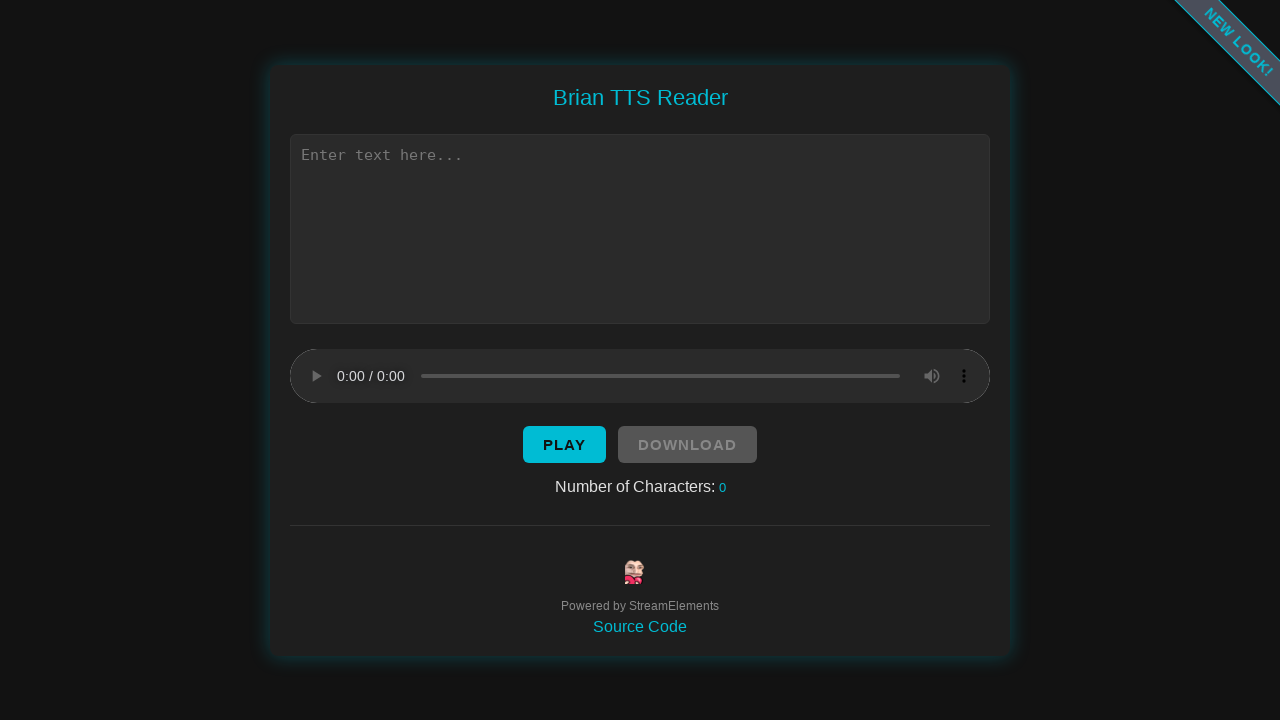

Clicked on the text input field at (640, 228) on xpath=//*[@id="text"]
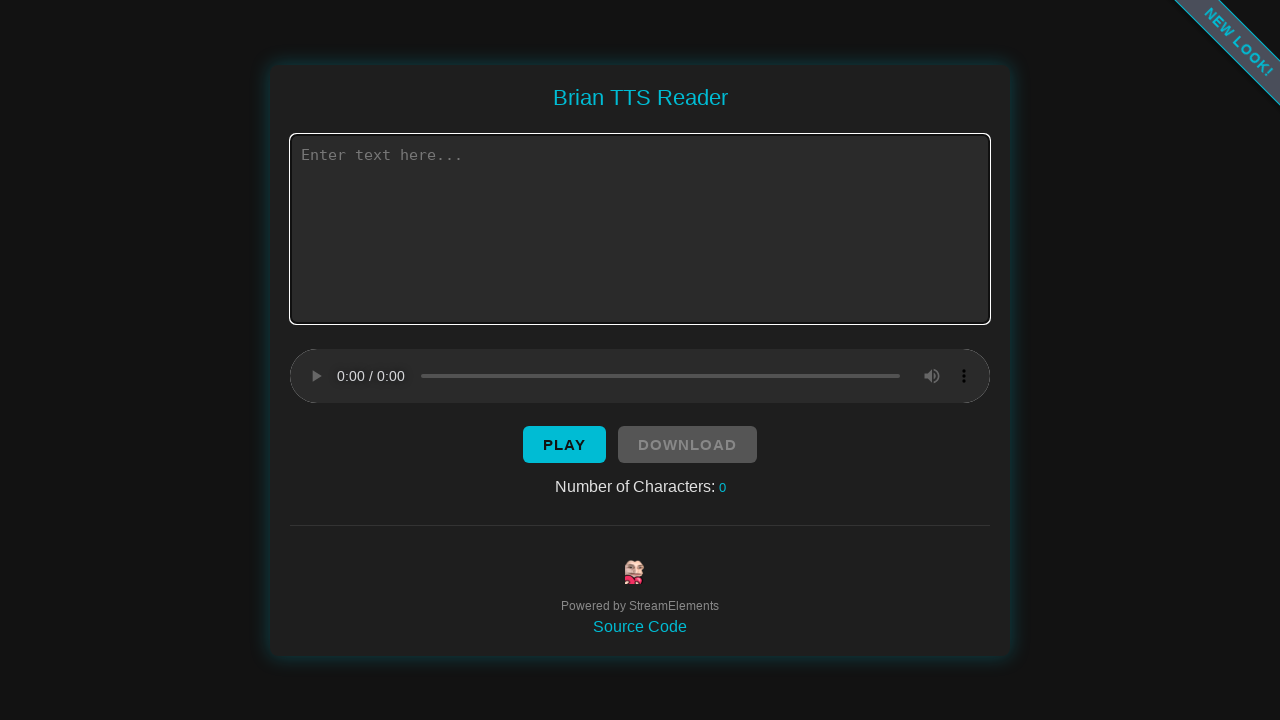

Entered sample text into the TTS input field on //*[@id="text"]
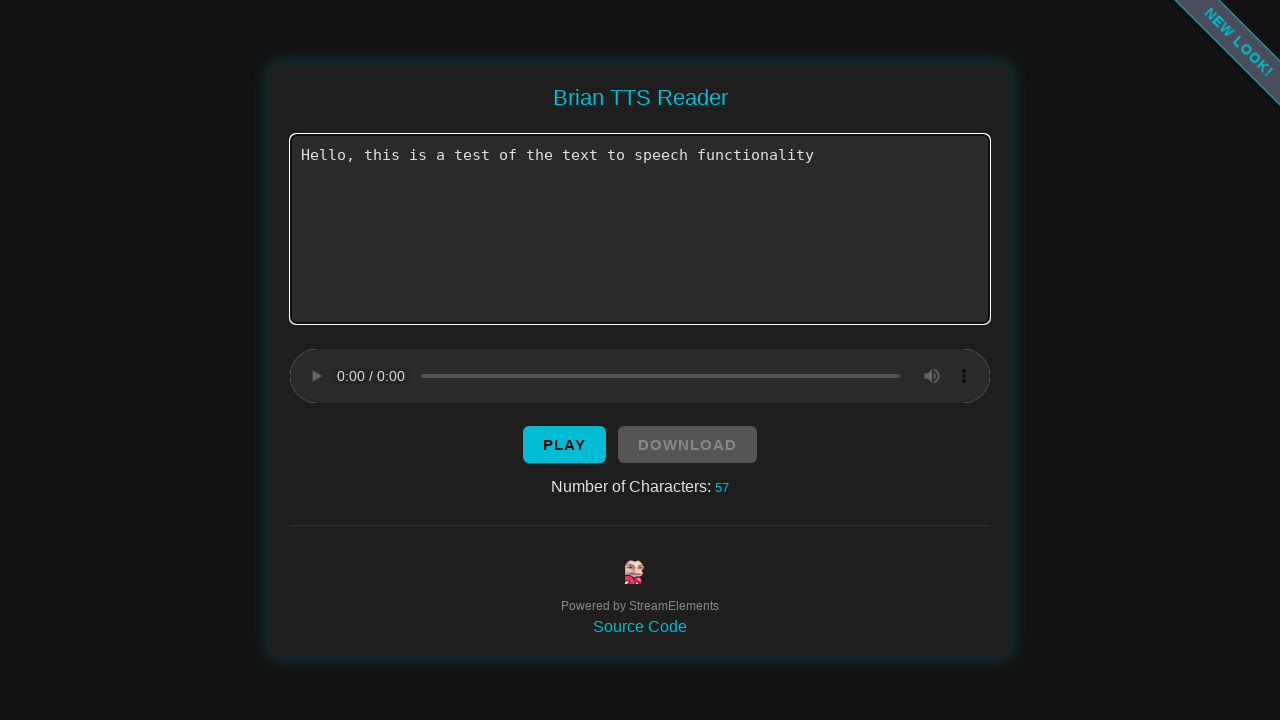

Clicked the button to trigger text-to-speech synthesis at (564, 444) on xpath=//*[@id="button"]
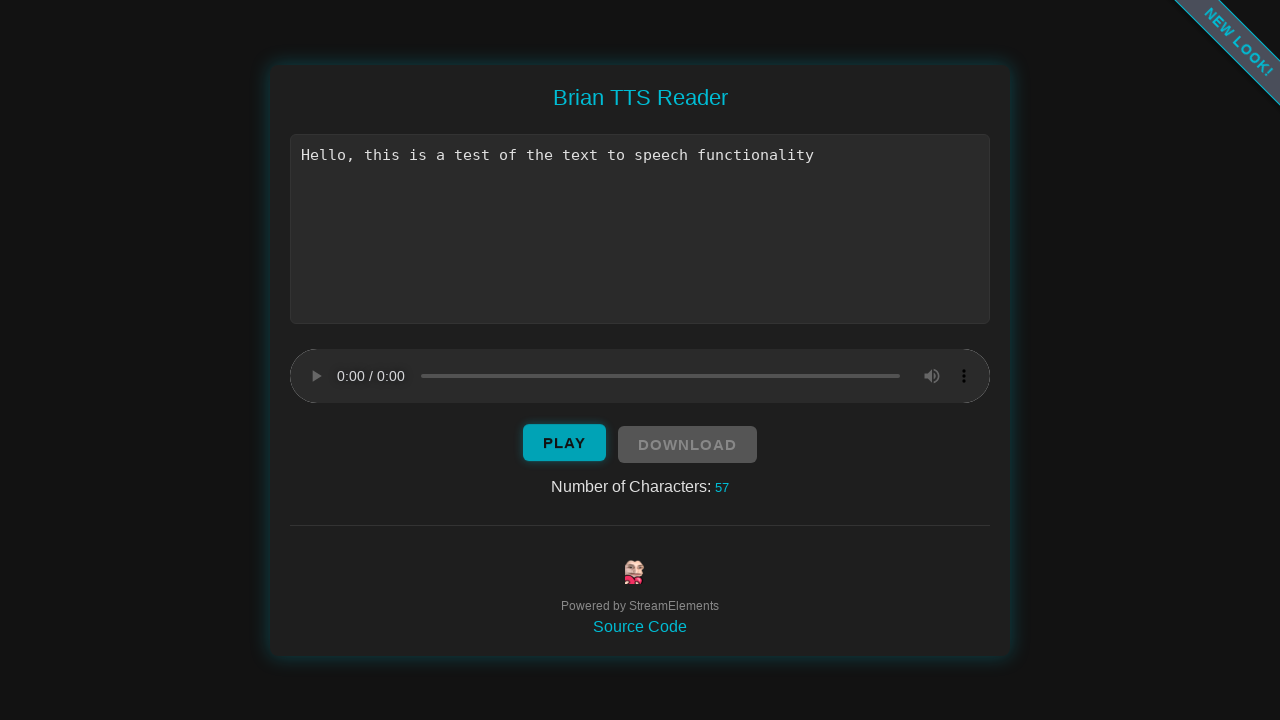

Waited for TTS processing to complete
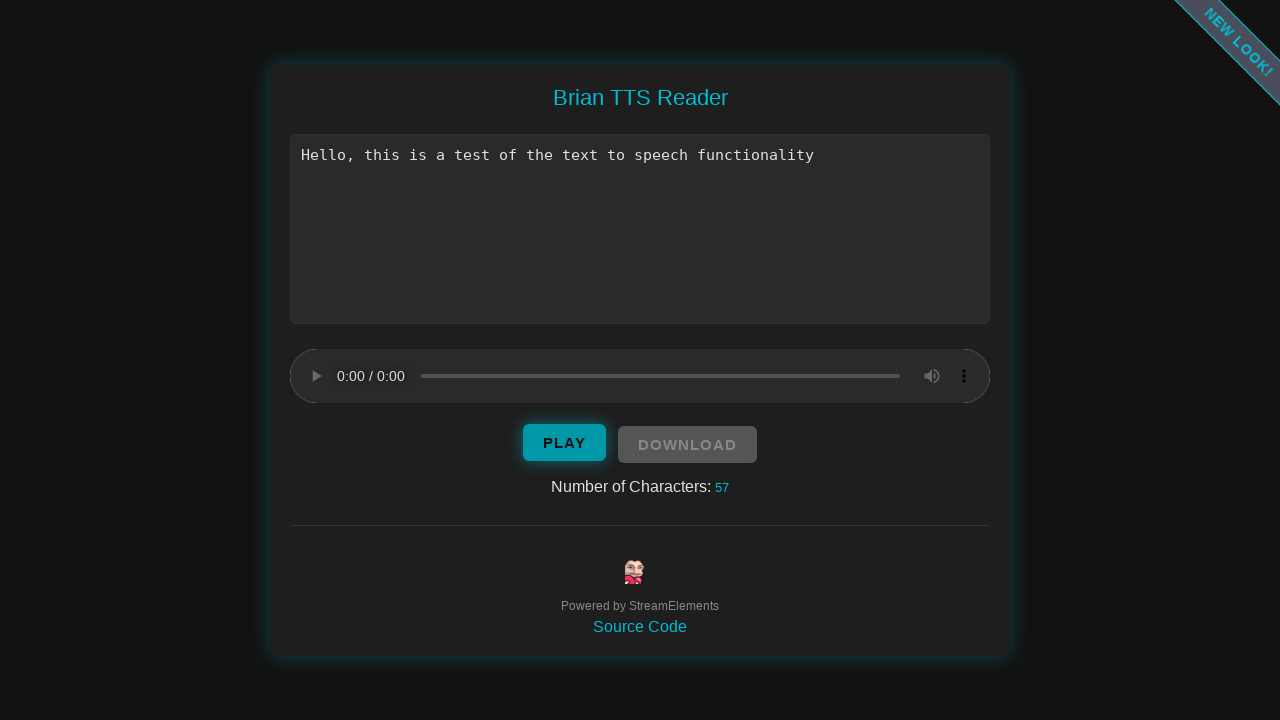

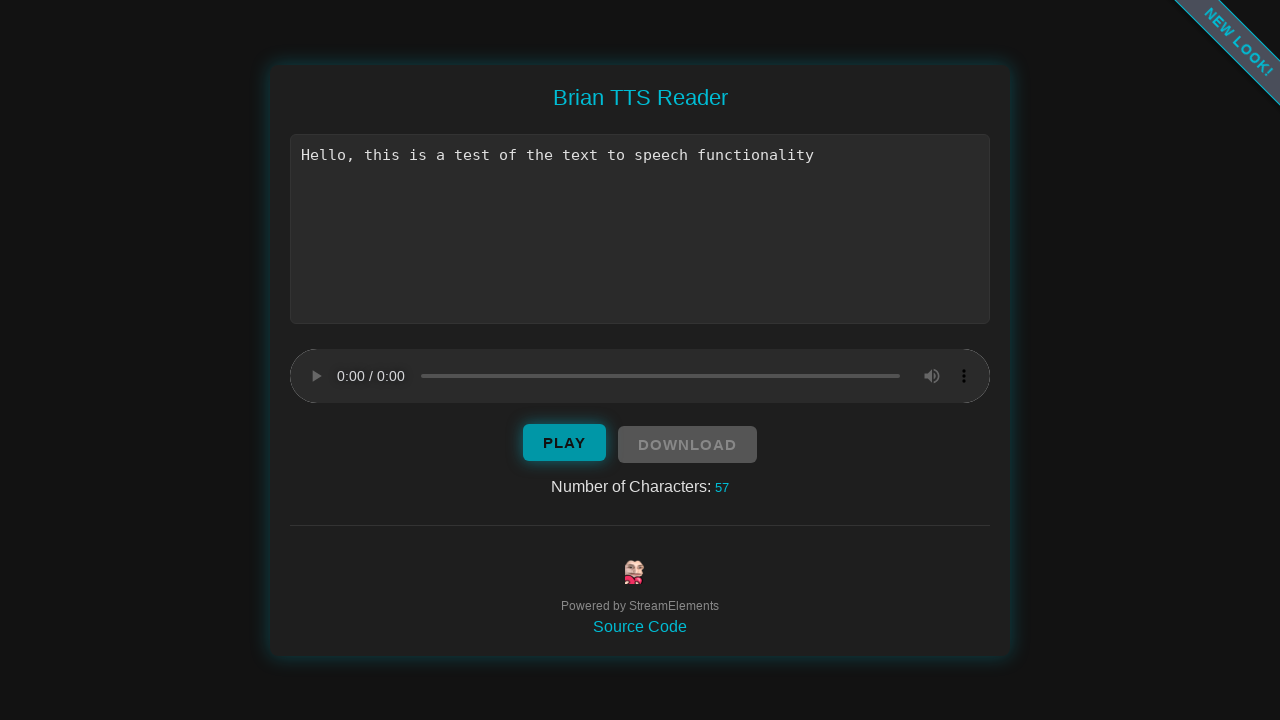